Tests that the complete all checkbox updates state when individual items are completed or cleared

Starting URL: https://demo.playwright.dev/todomvc

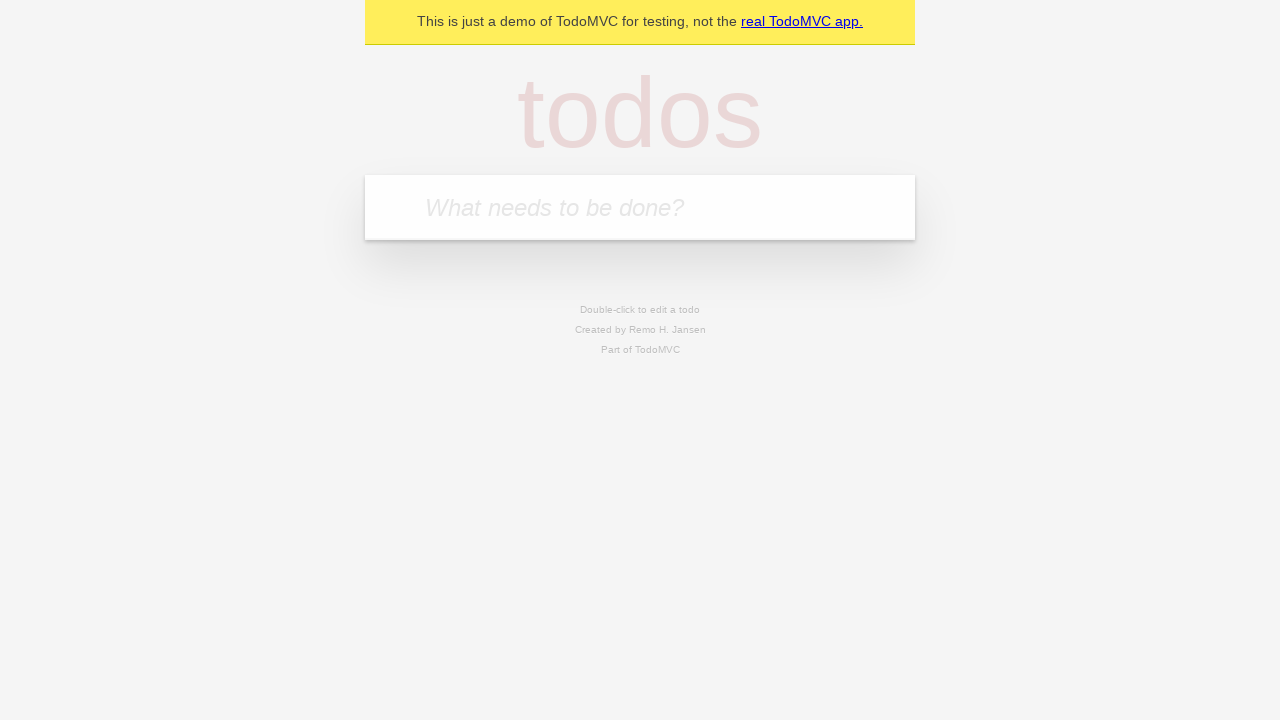

Filled todo input with 'buy some cheese' on internal:attr=[placeholder="What needs to be done?"i]
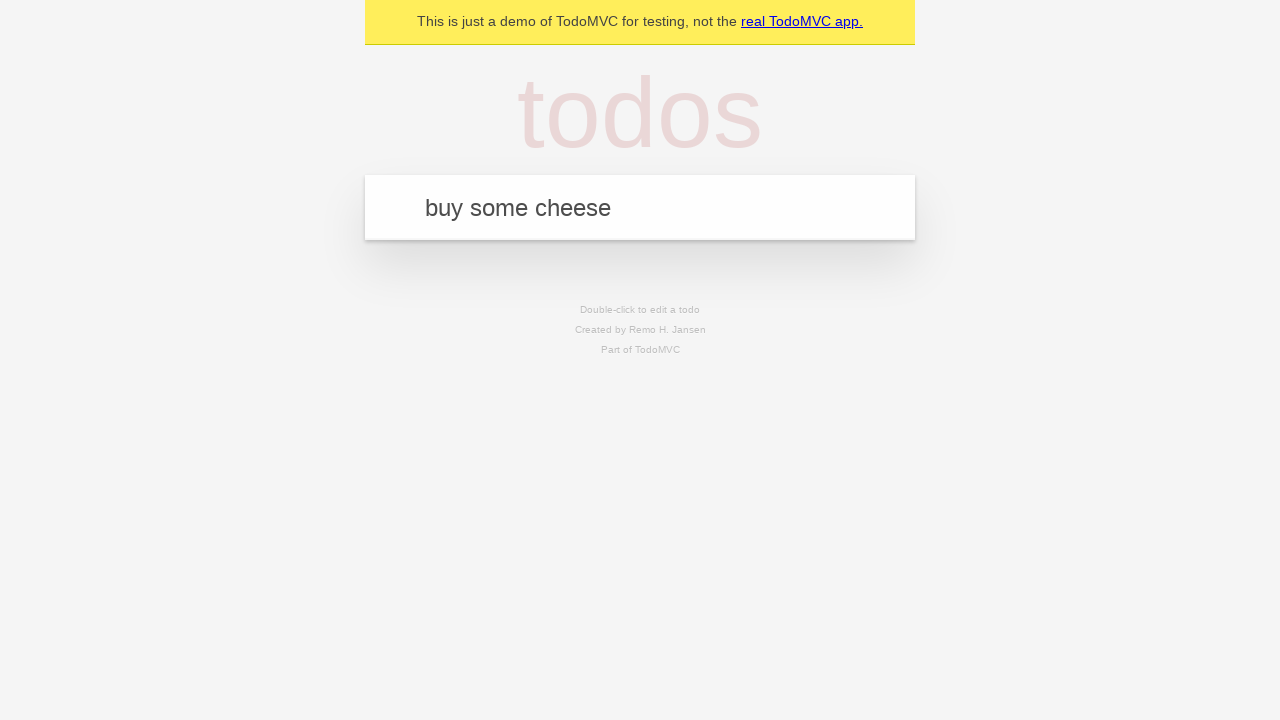

Pressed Enter to create first todo item on internal:attr=[placeholder="What needs to be done?"i]
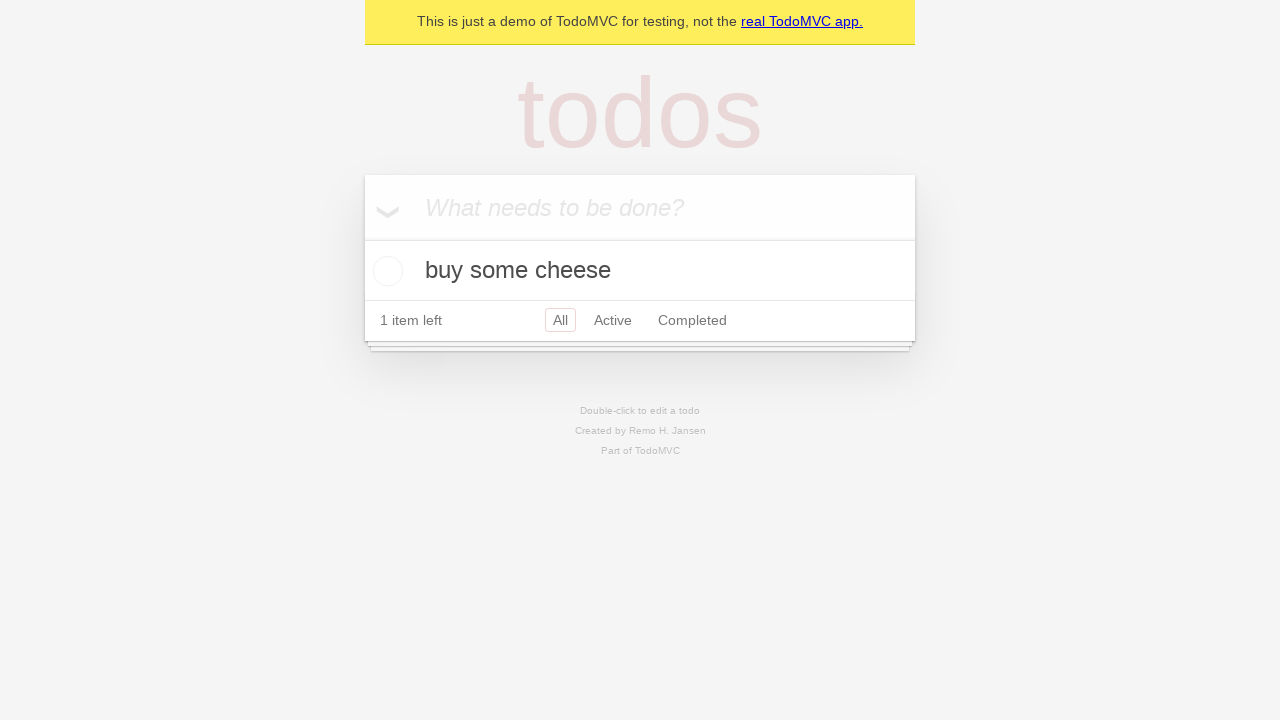

Filled todo input with 'feed the cat' on internal:attr=[placeholder="What needs to be done?"i]
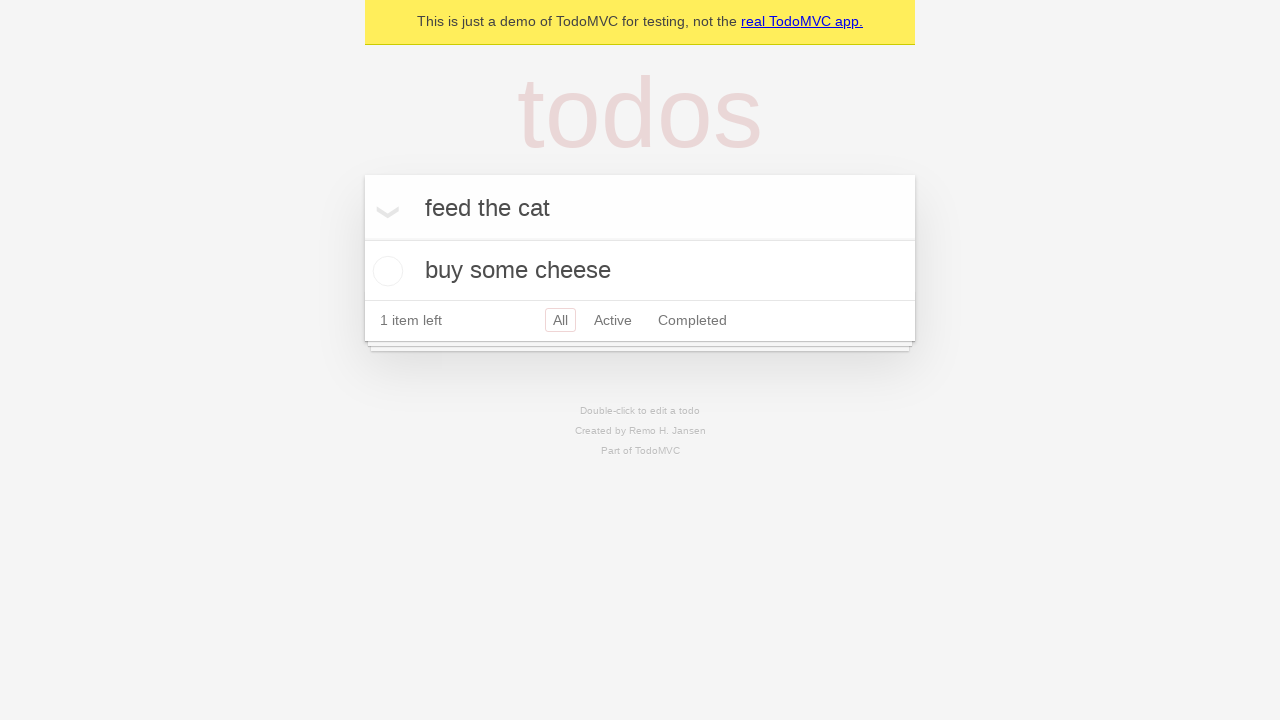

Pressed Enter to create second todo item on internal:attr=[placeholder="What needs to be done?"i]
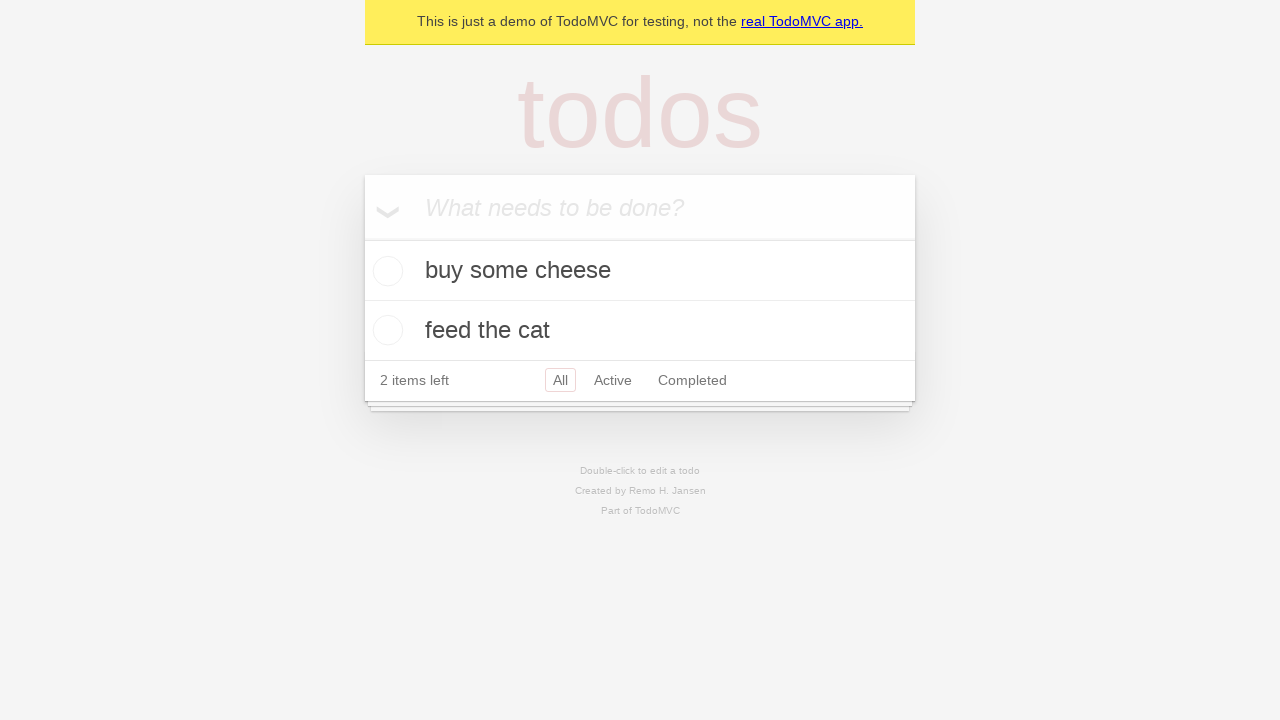

Filled todo input with 'book a doctors appointment' on internal:attr=[placeholder="What needs to be done?"i]
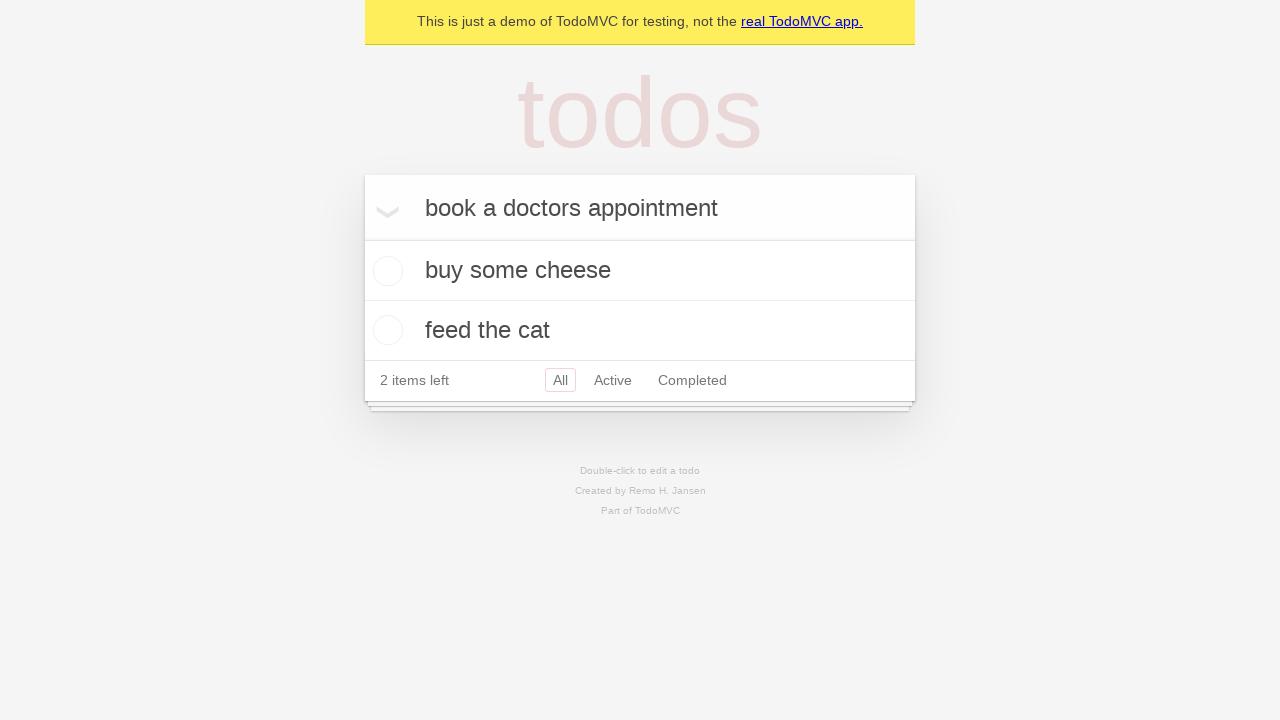

Pressed Enter to create third todo item on internal:attr=[placeholder="What needs to be done?"i]
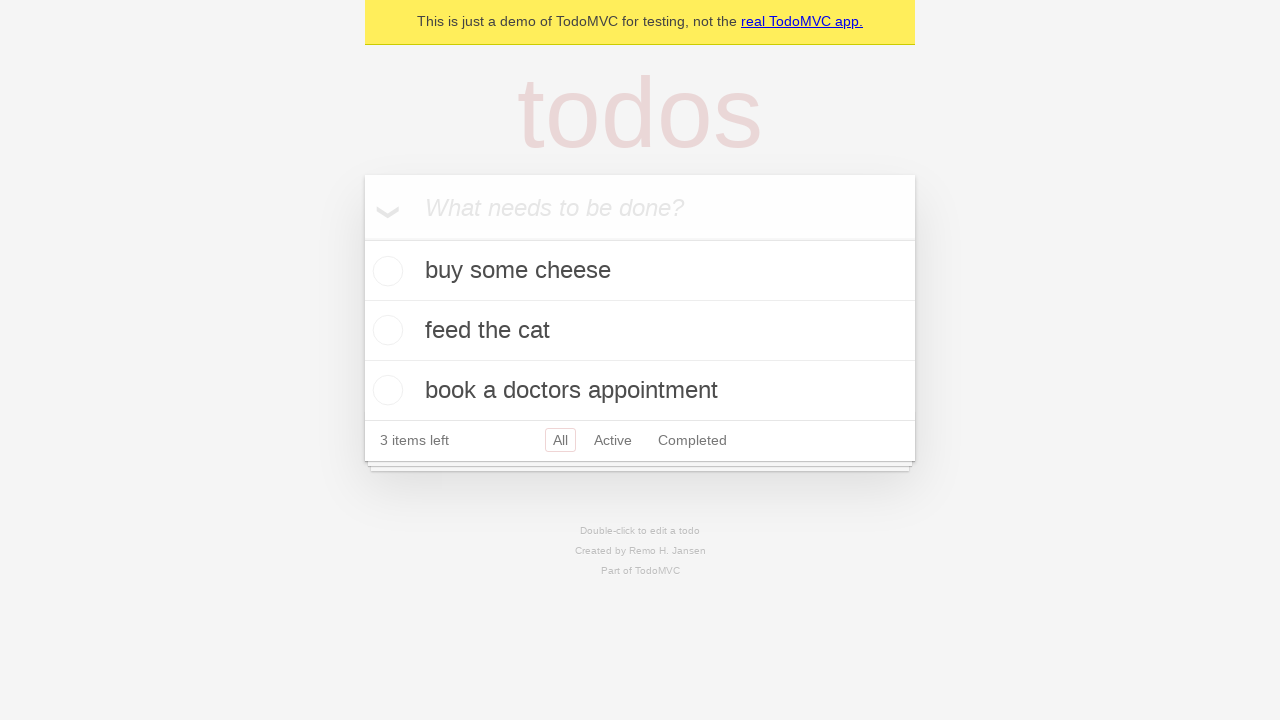

Checked 'Mark all as complete' checkbox at (362, 238) on internal:label="Mark all as complete"i
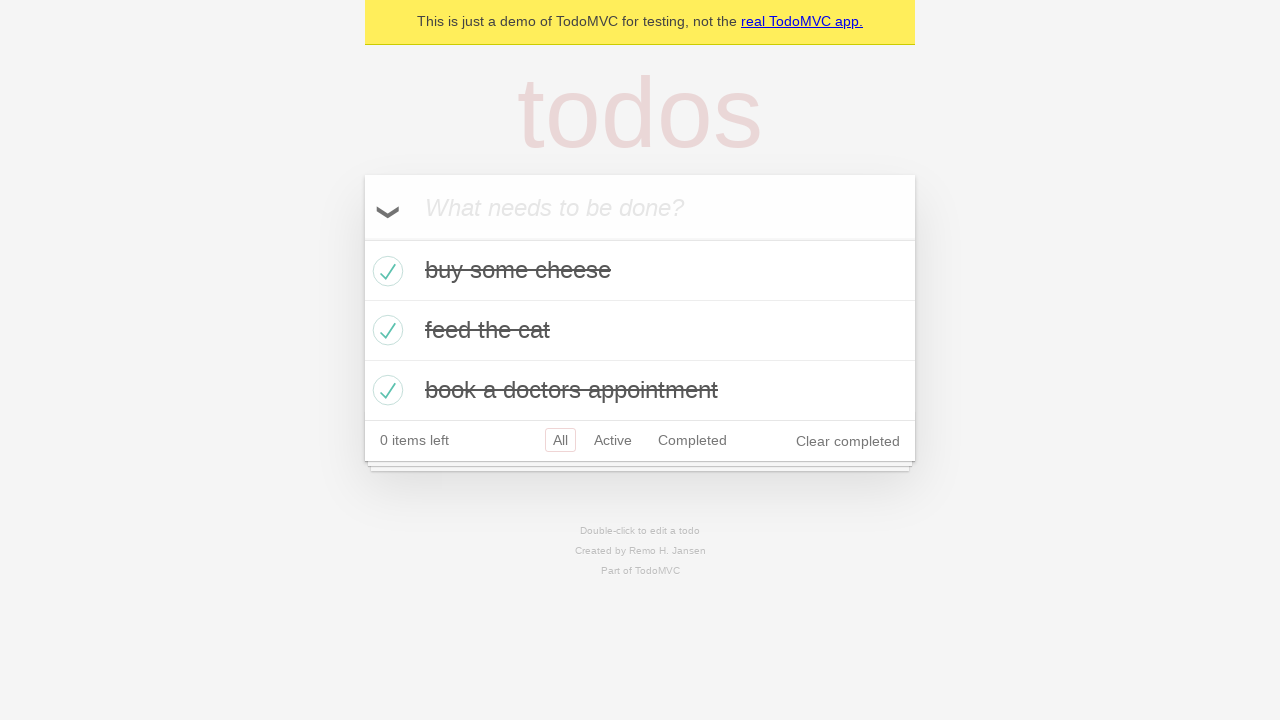

Unchecked the first todo item at (385, 271) on internal:testid=[data-testid="todo-item"s] >> nth=0 >> internal:role=checkbox
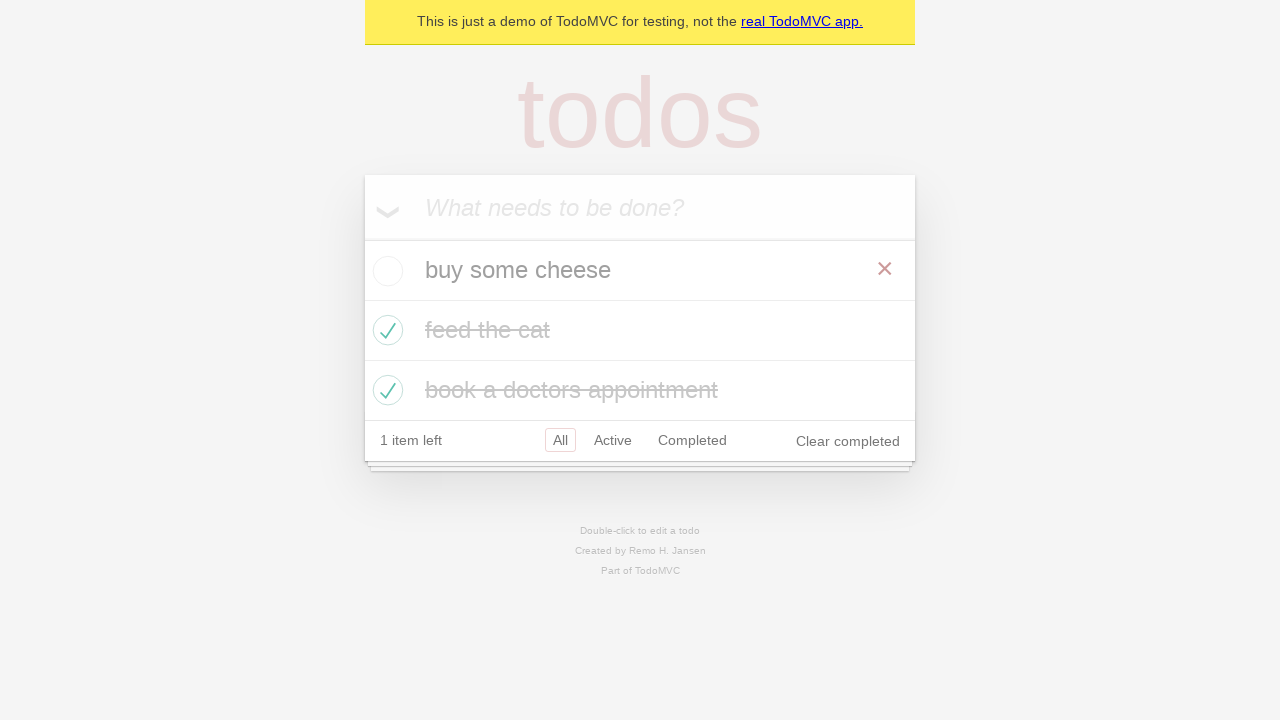

Checked the first todo item again at (385, 271) on internal:testid=[data-testid="todo-item"s] >> nth=0 >> internal:role=checkbox
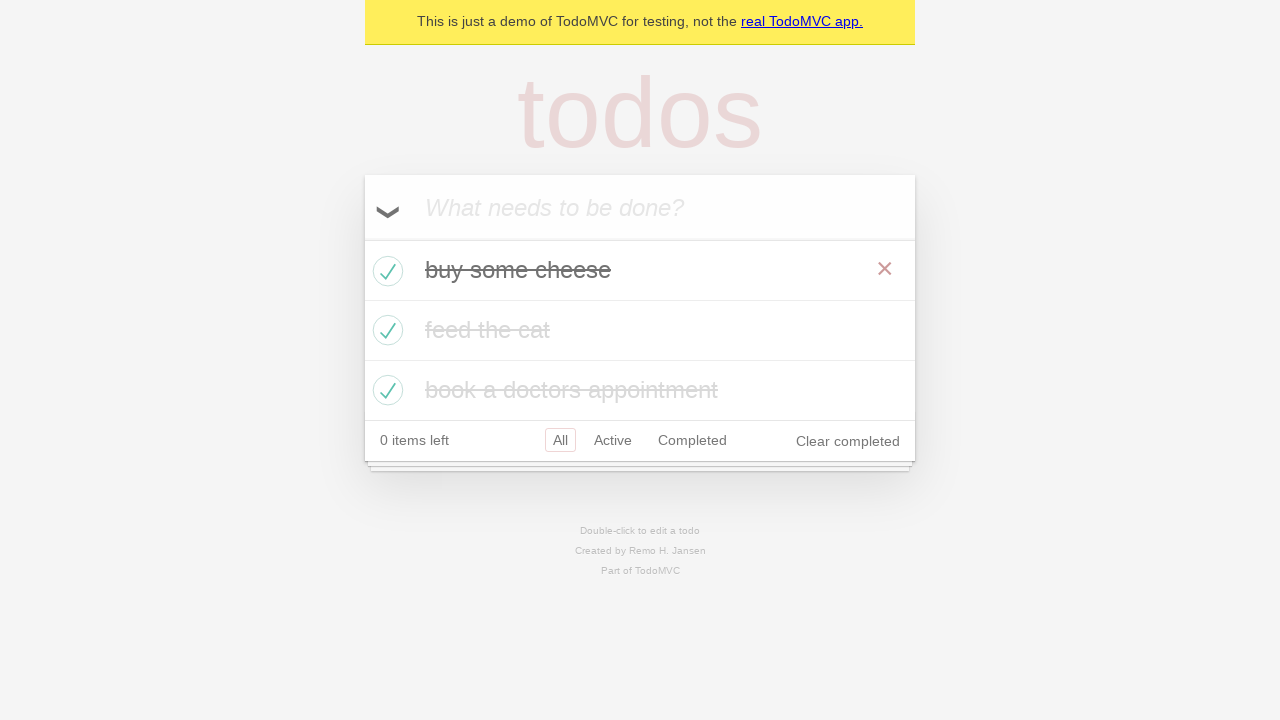

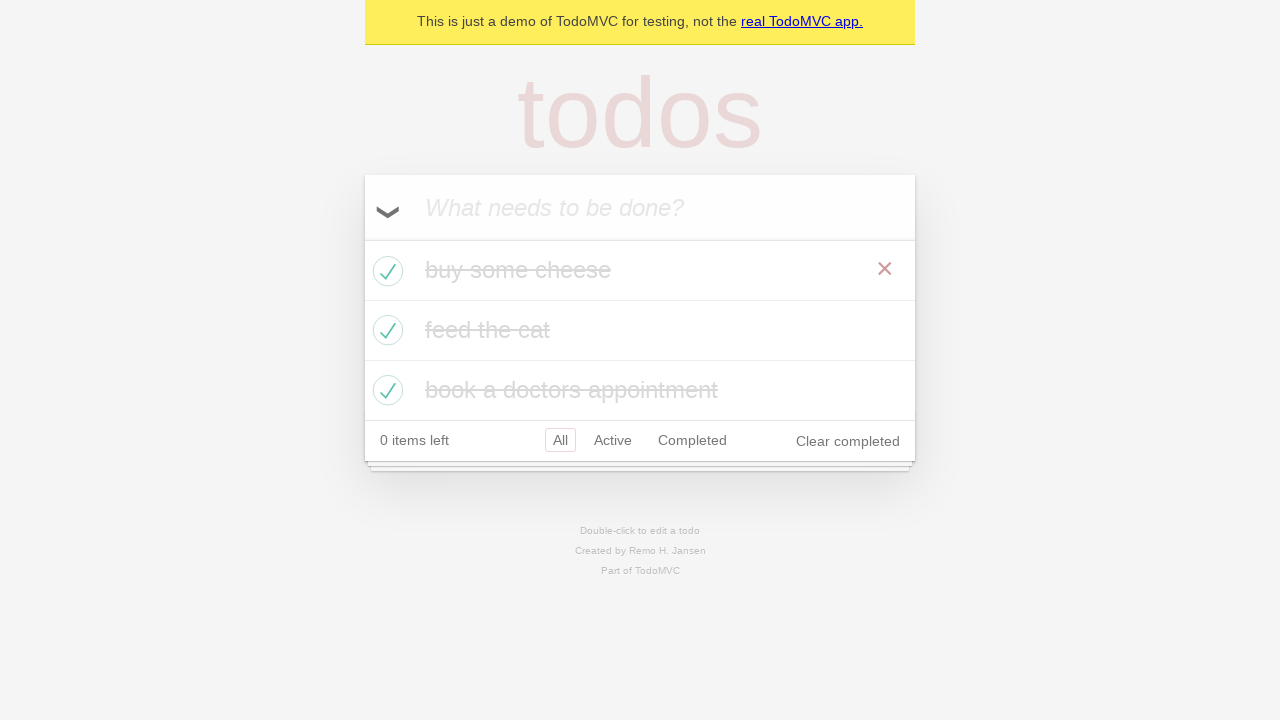